Tests the TNSTC (Tamil Nadu State Transport Corporation) bus booking form by filling in the "From Place" field with a location name.

Starting URL: https://www.tnstc.in/

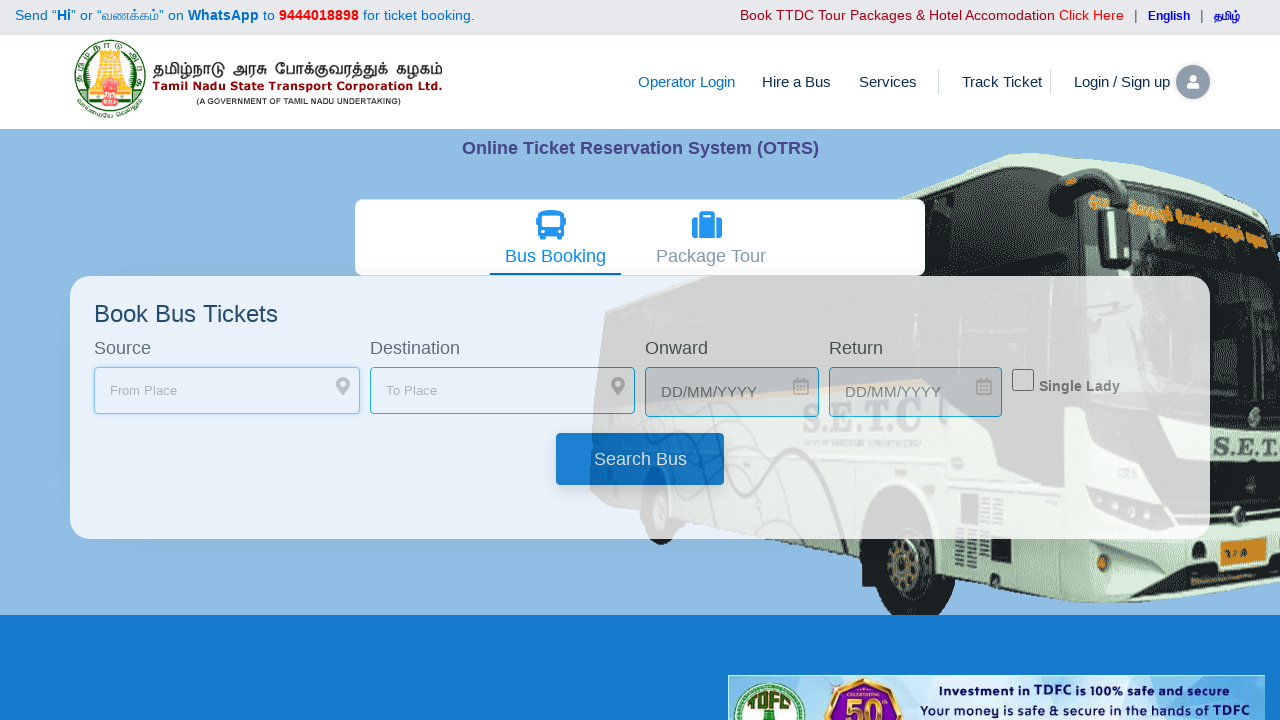

Filled 'From Place' field with 'Mayiladuthurai' on input[placeholder='From Place']
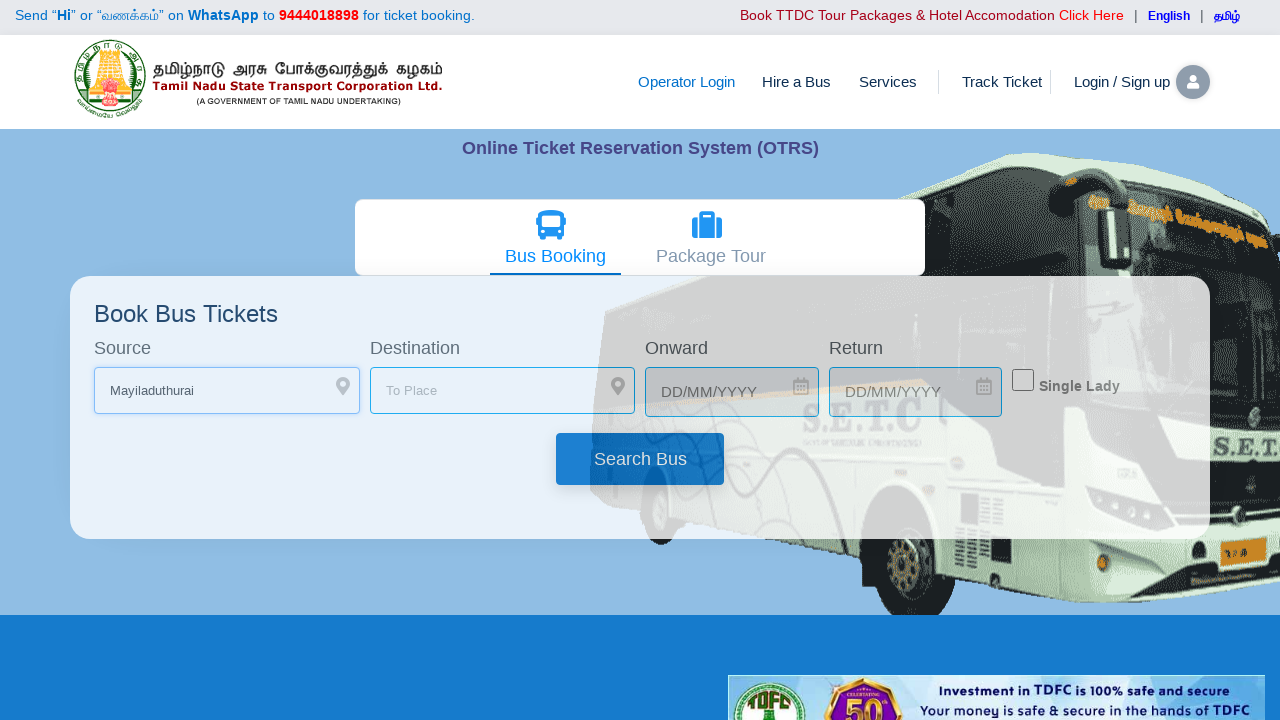

Waited 1000ms for autocomplete suggestions to appear
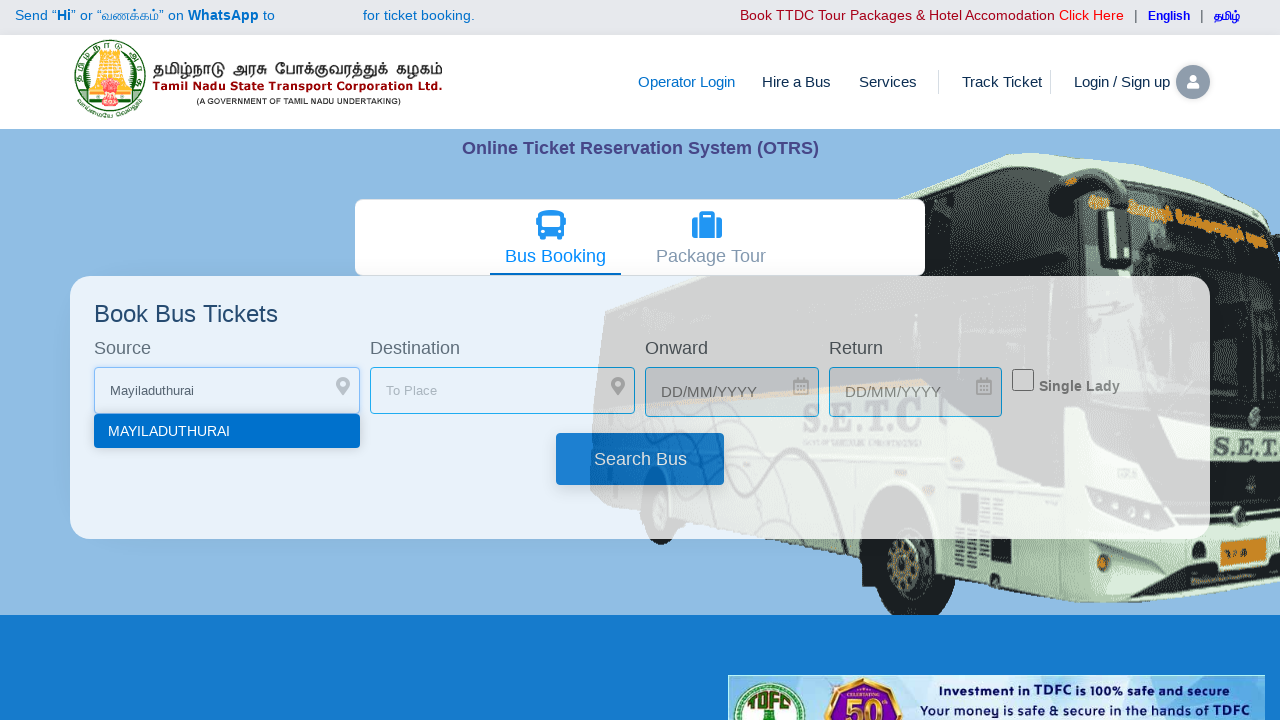

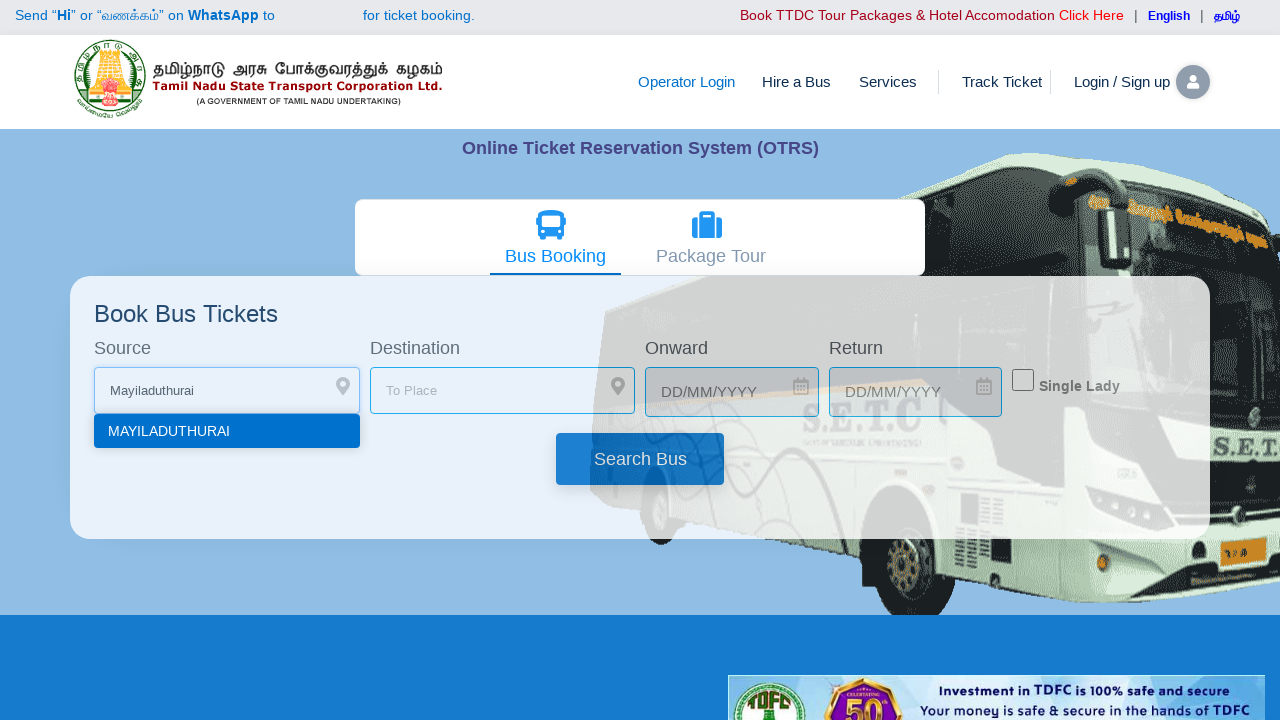